Tests scrolling to a specific element in the left menu navigation on W3Schools HTML tags reference page using action chains to move to the element

Starting URL: https://www.w3schools.com/tags/default.asp

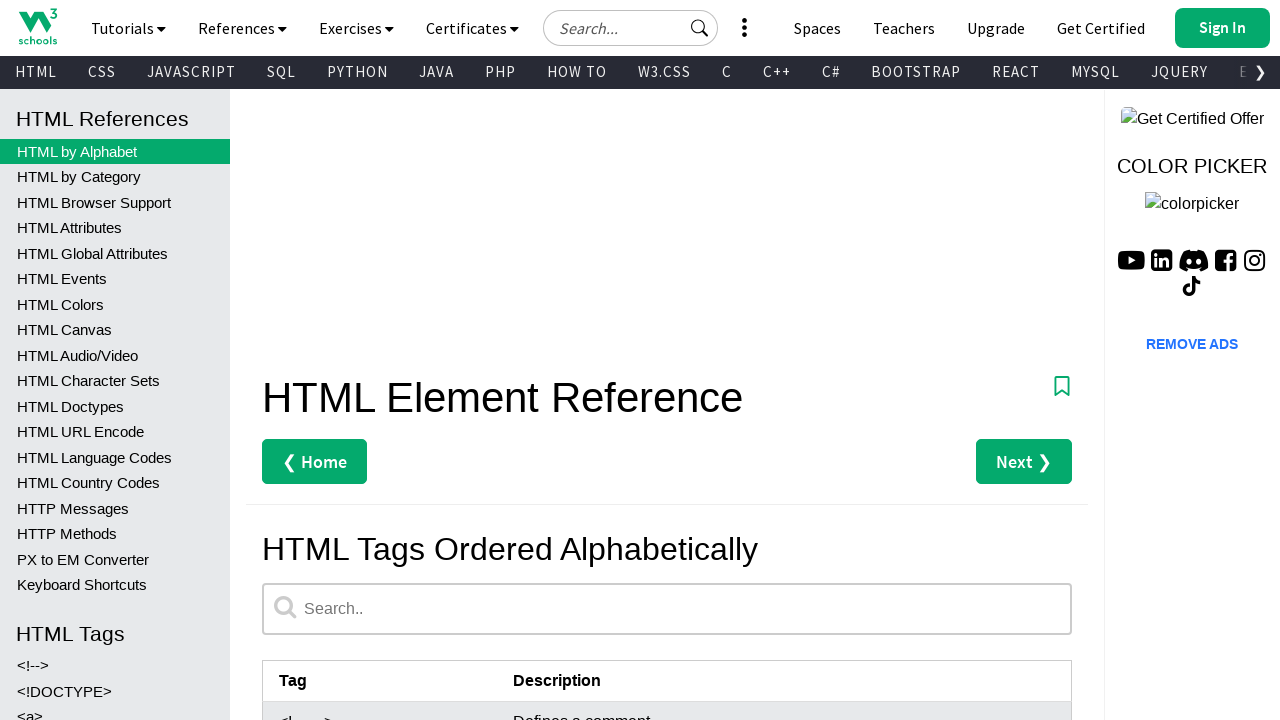

Located the 56th link element in the left menu navigation
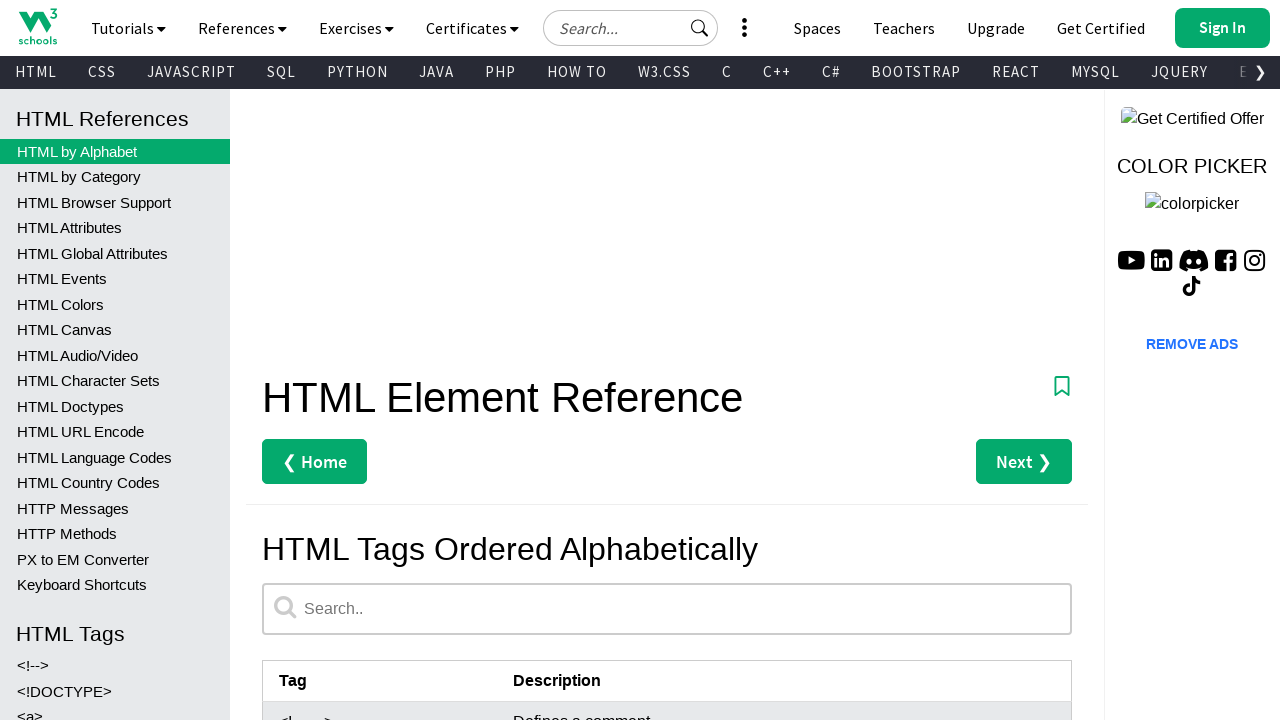

Scrolled to the 56th menu element into view
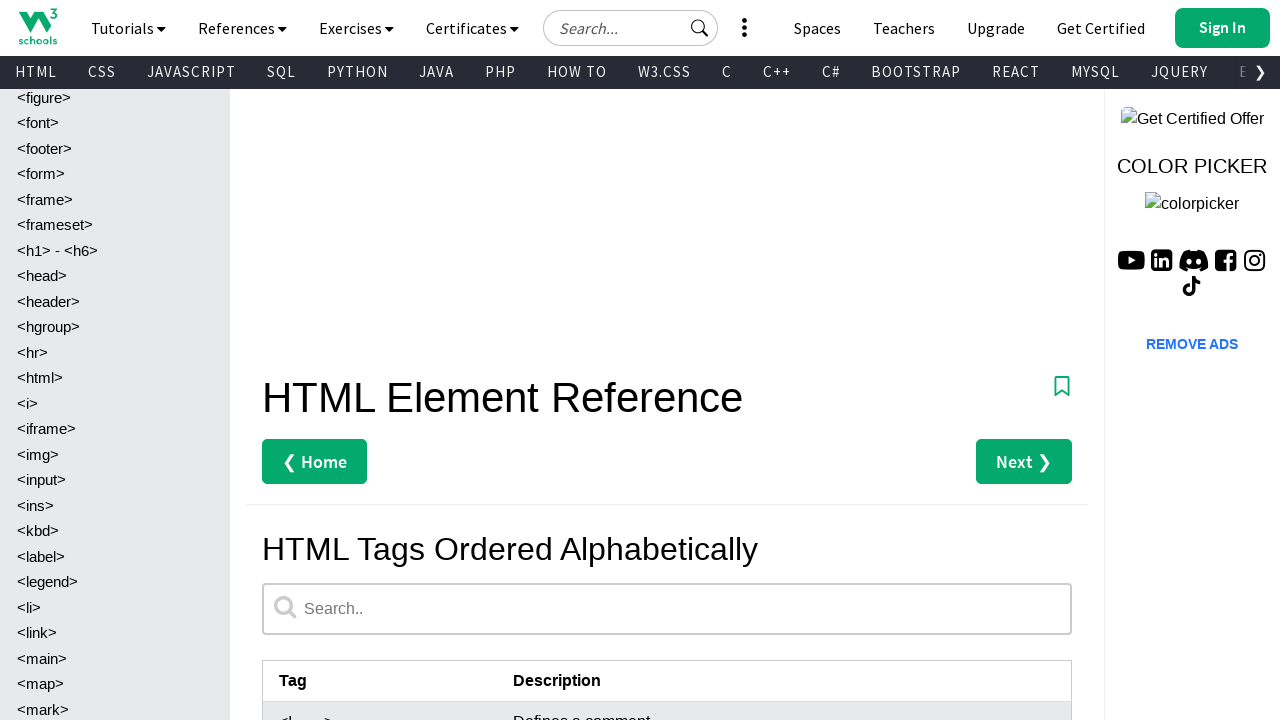

Confirmed the menu element is visible
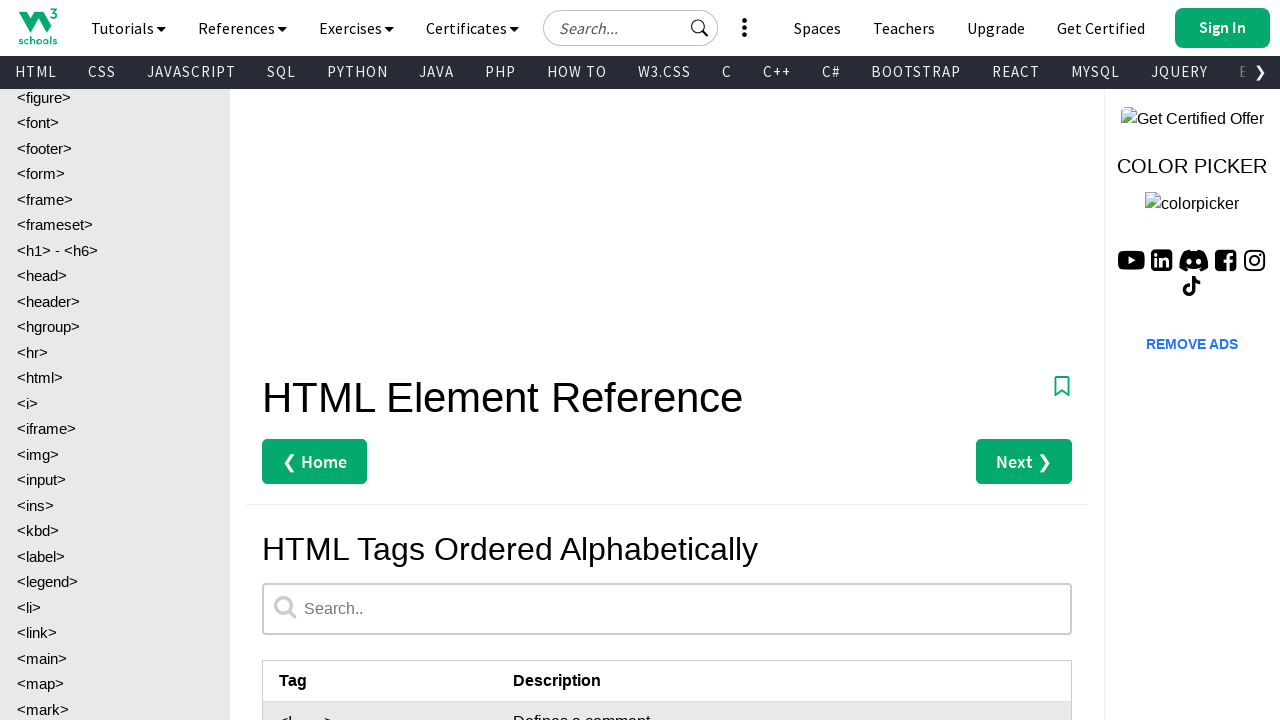

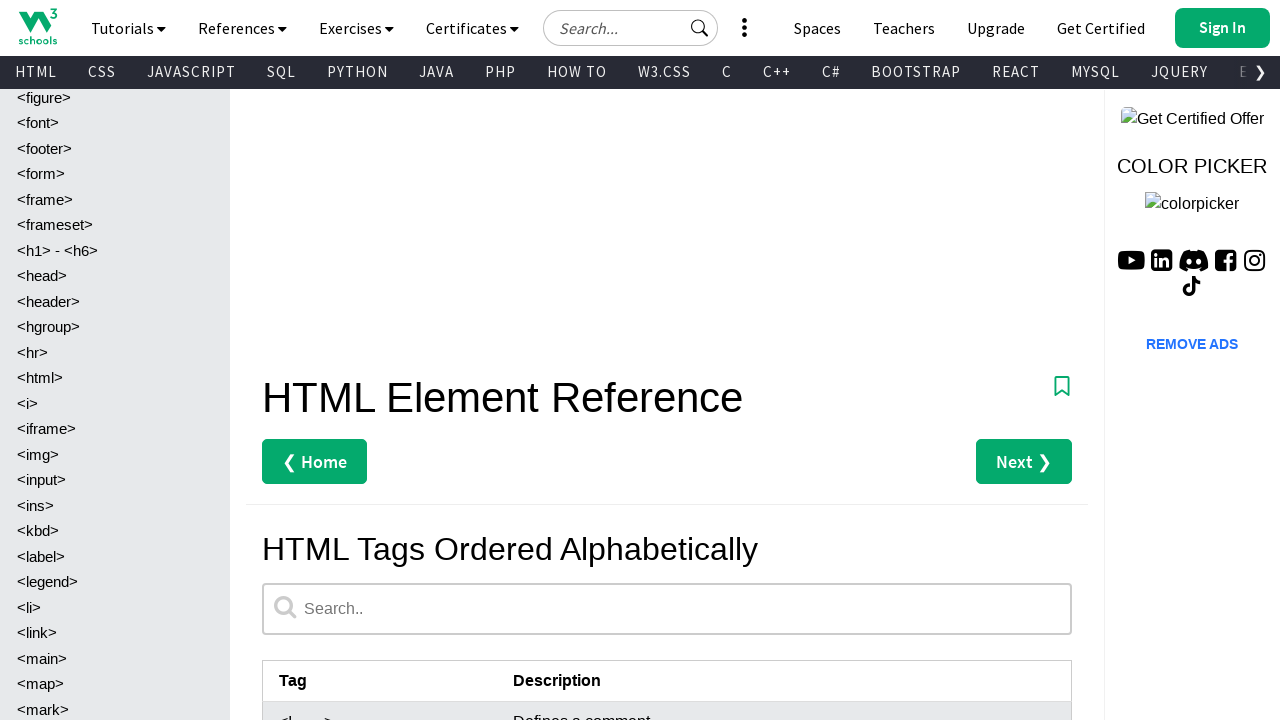